Tests that selecting Other gender radio button shows "Other" in the confirmation dialog

Starting URL: https://demoqa.com/automation-practice-form

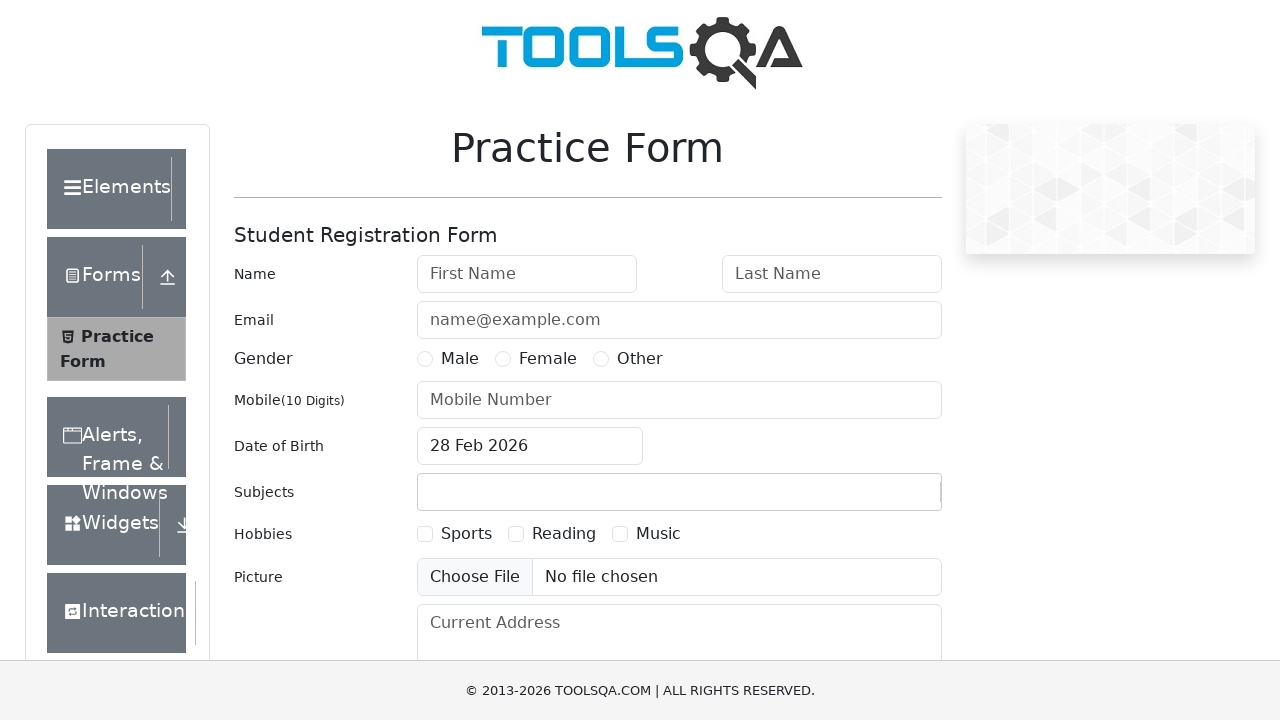

Filled first name field with 'Alex' on #firstName
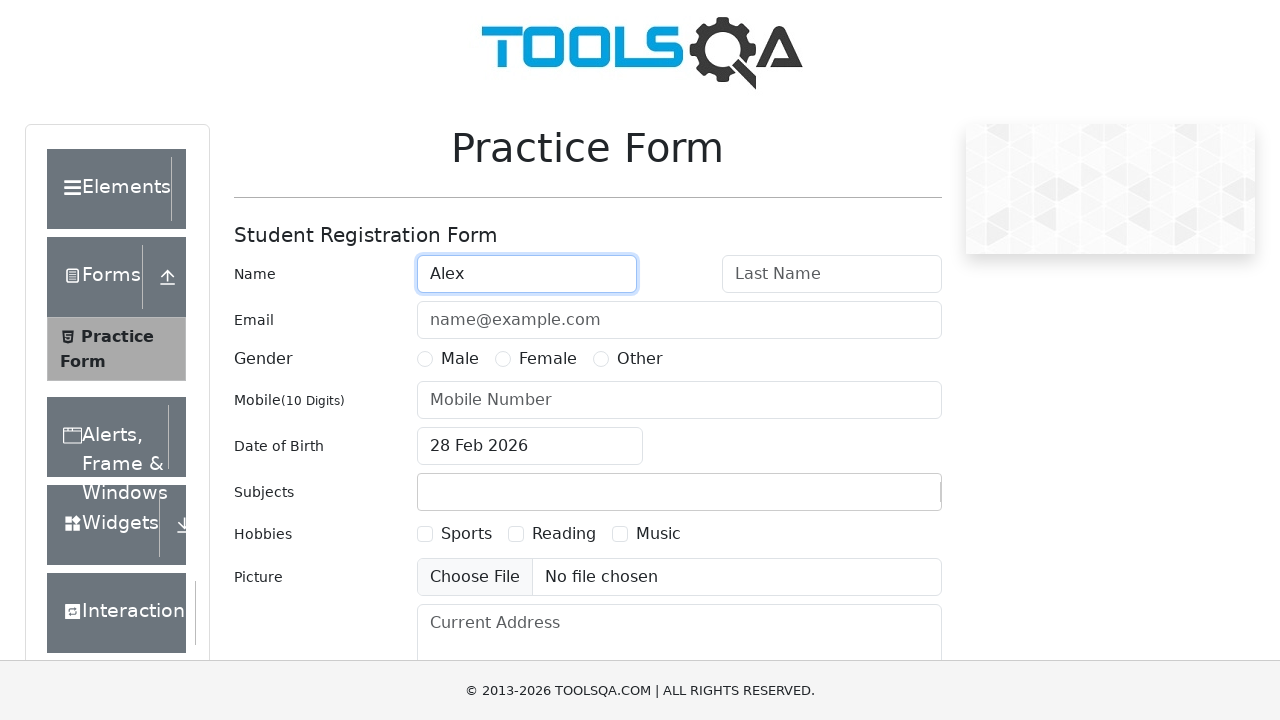

Filled last name field with 'Garcia' on #lastName
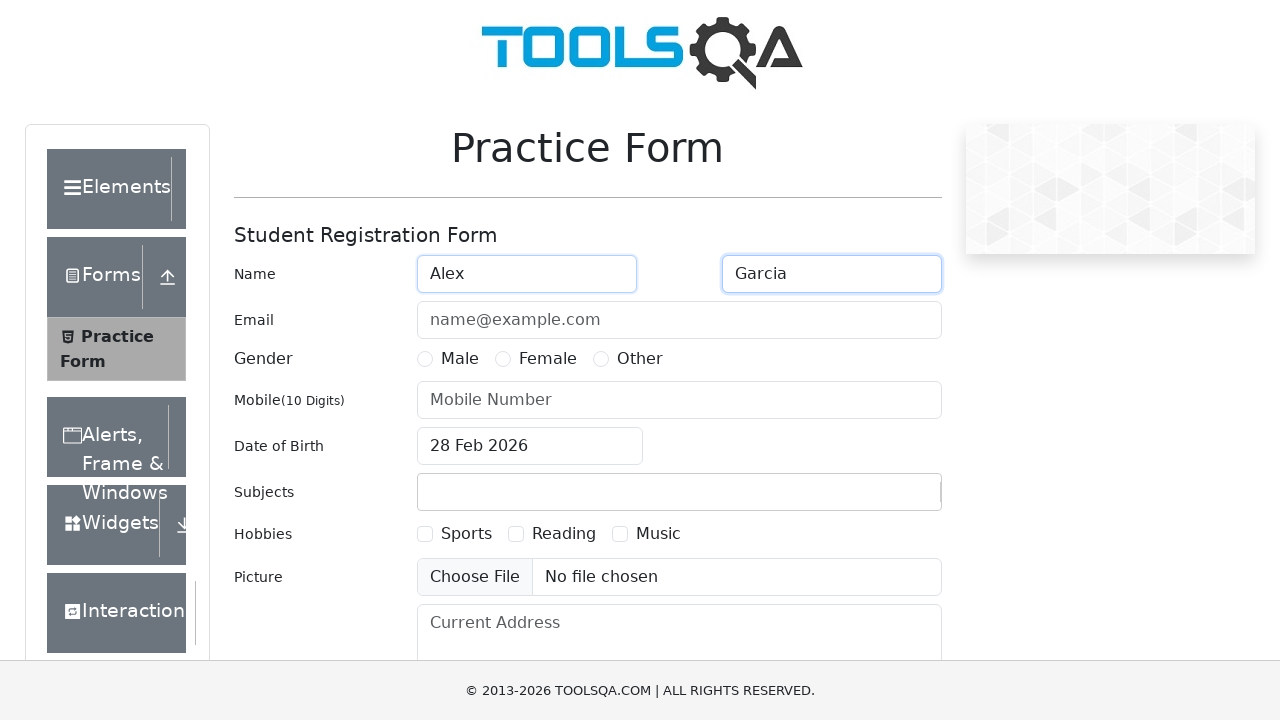

Filled user number field with '6667778888' on #userNumber
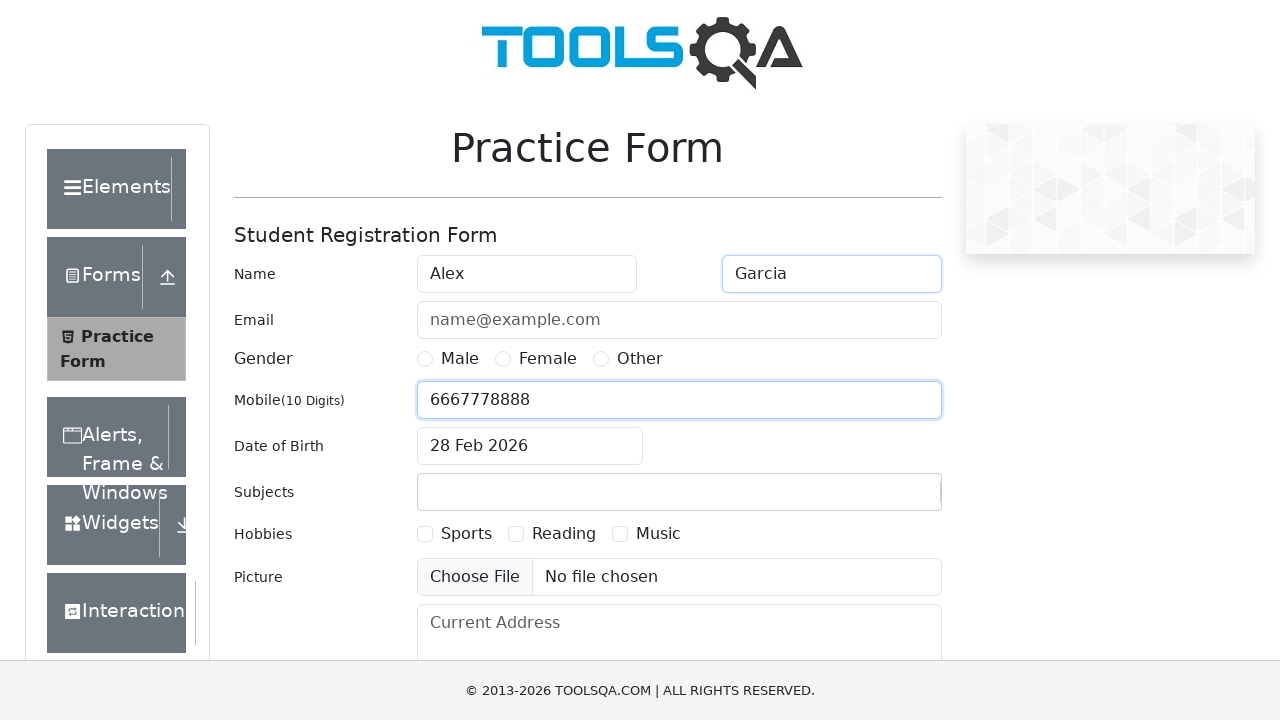

Selected Male gender radio button at (460, 359) on xpath=//label[contains(text(),'Male')]
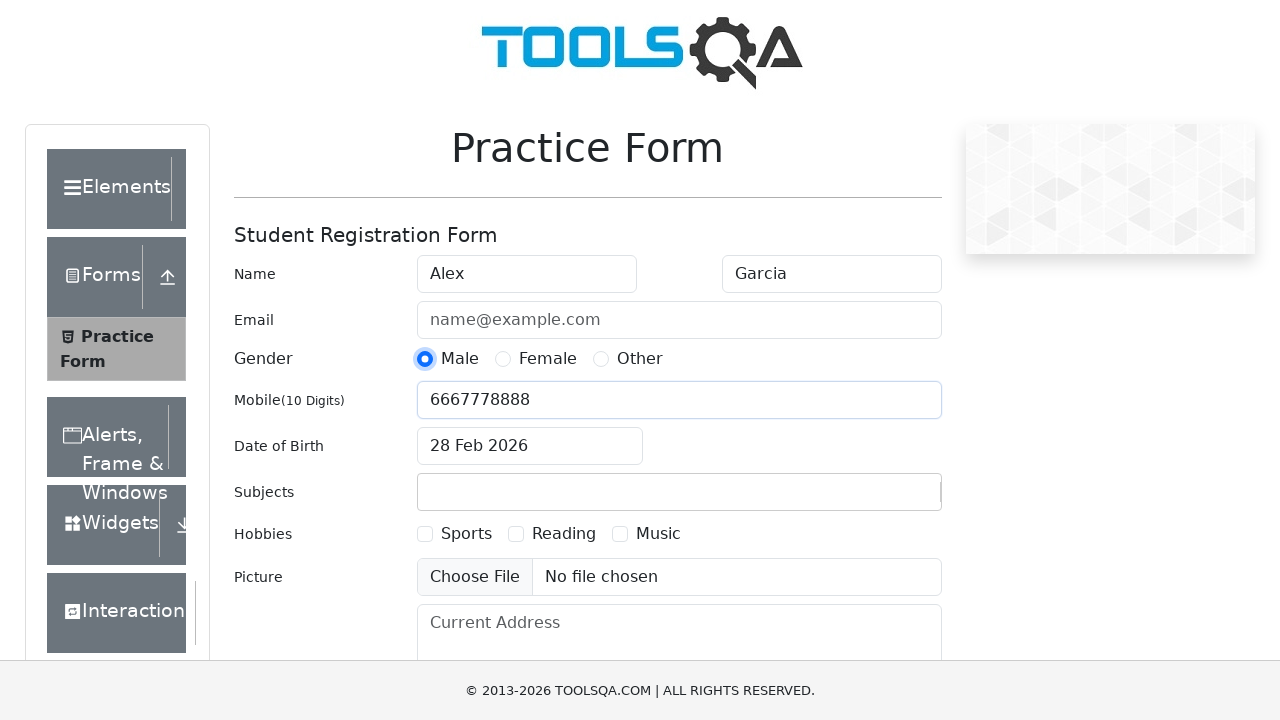

Changed gender selection to Other radio button at (640, 359) on xpath=//label[contains(text(),'Other')]
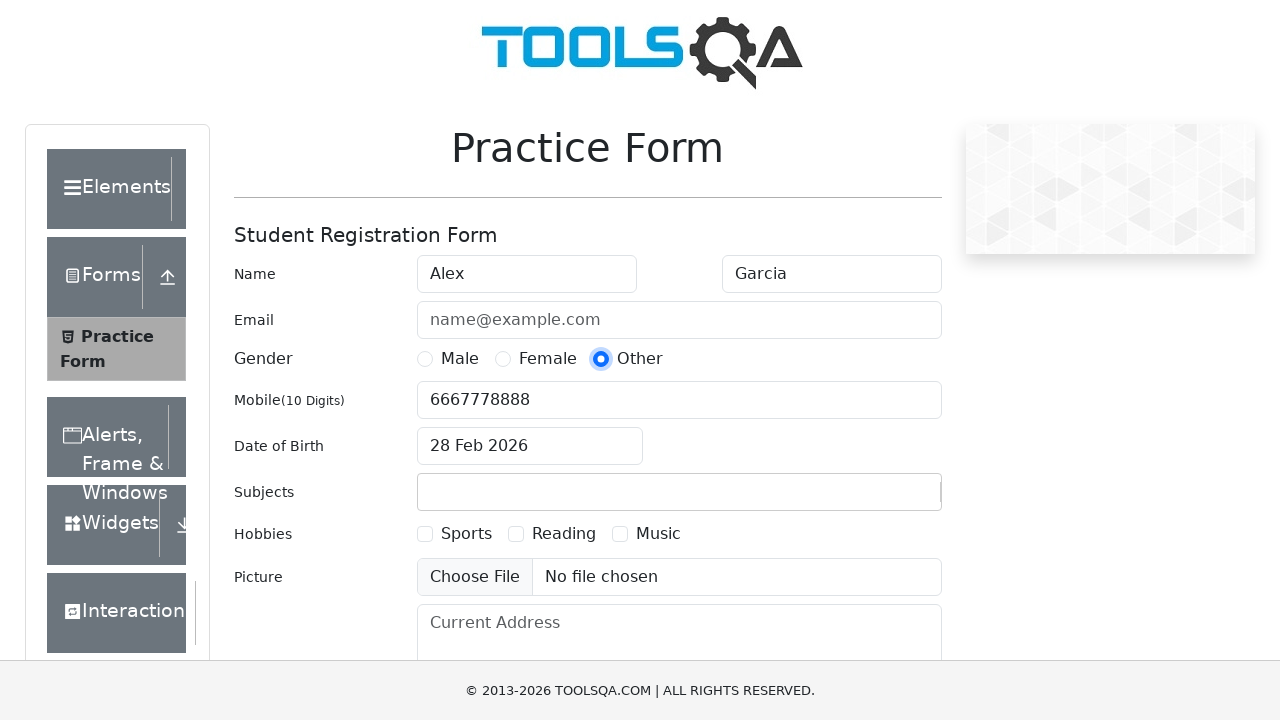

Clicked submit button to submit the form at (885, 499) on #submit
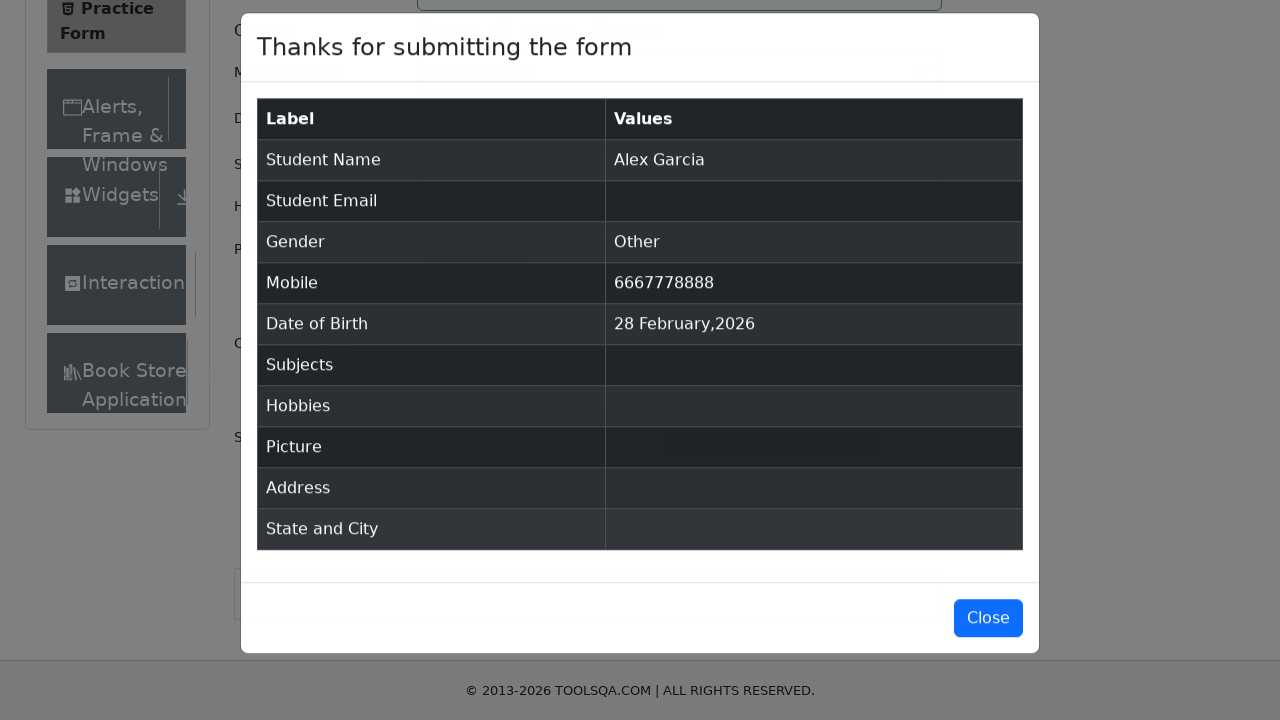

Confirmation dialog loaded
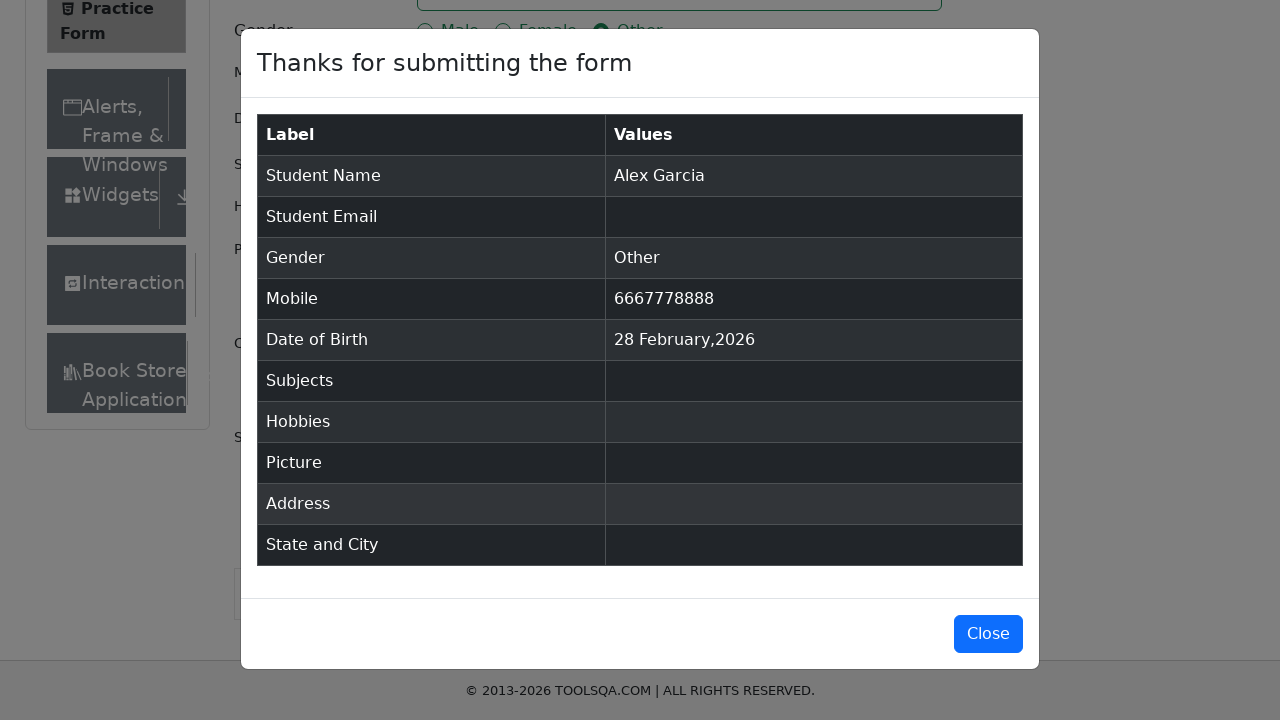

Retrieved gender value from confirmation dialog
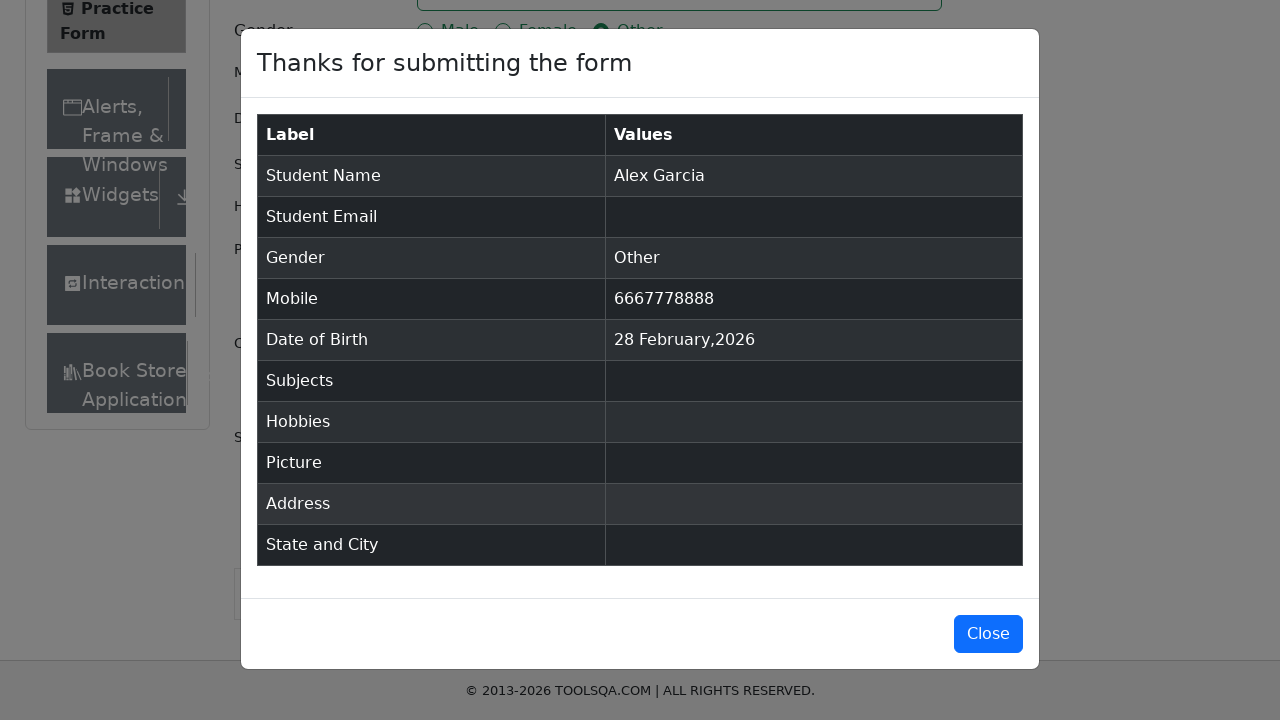

Verified that gender field displays 'Other' in confirmation dialog
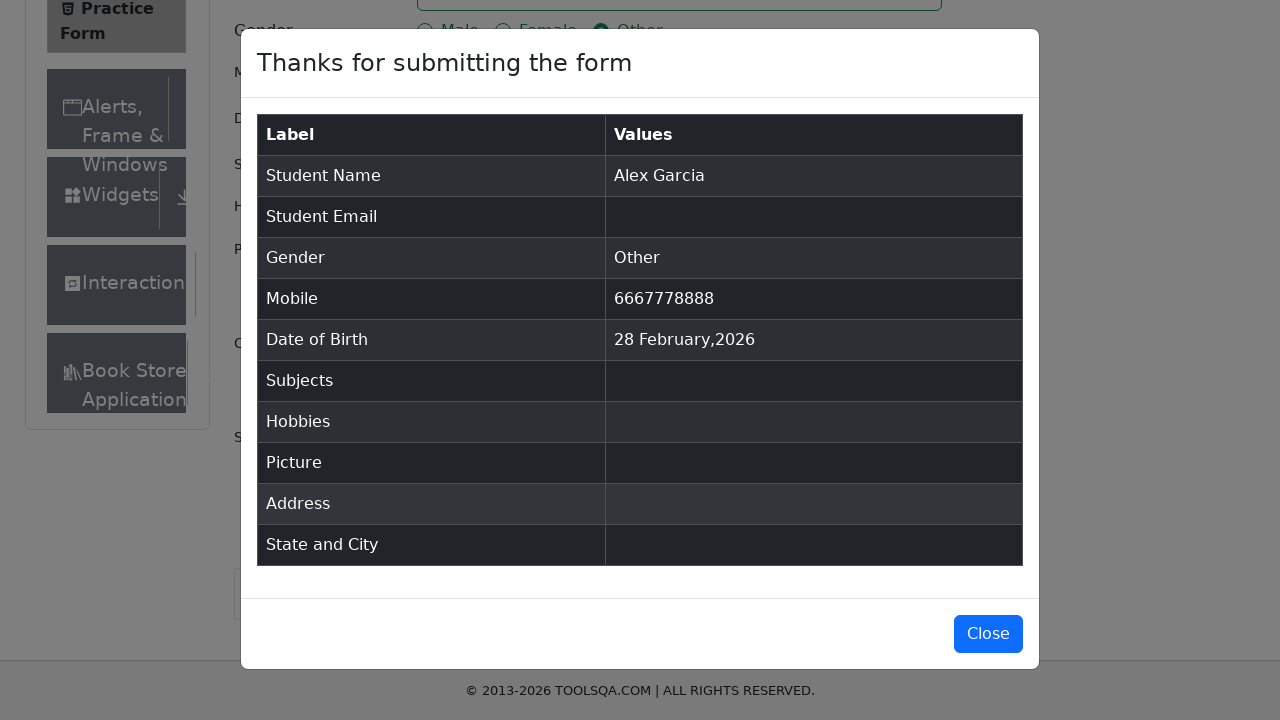

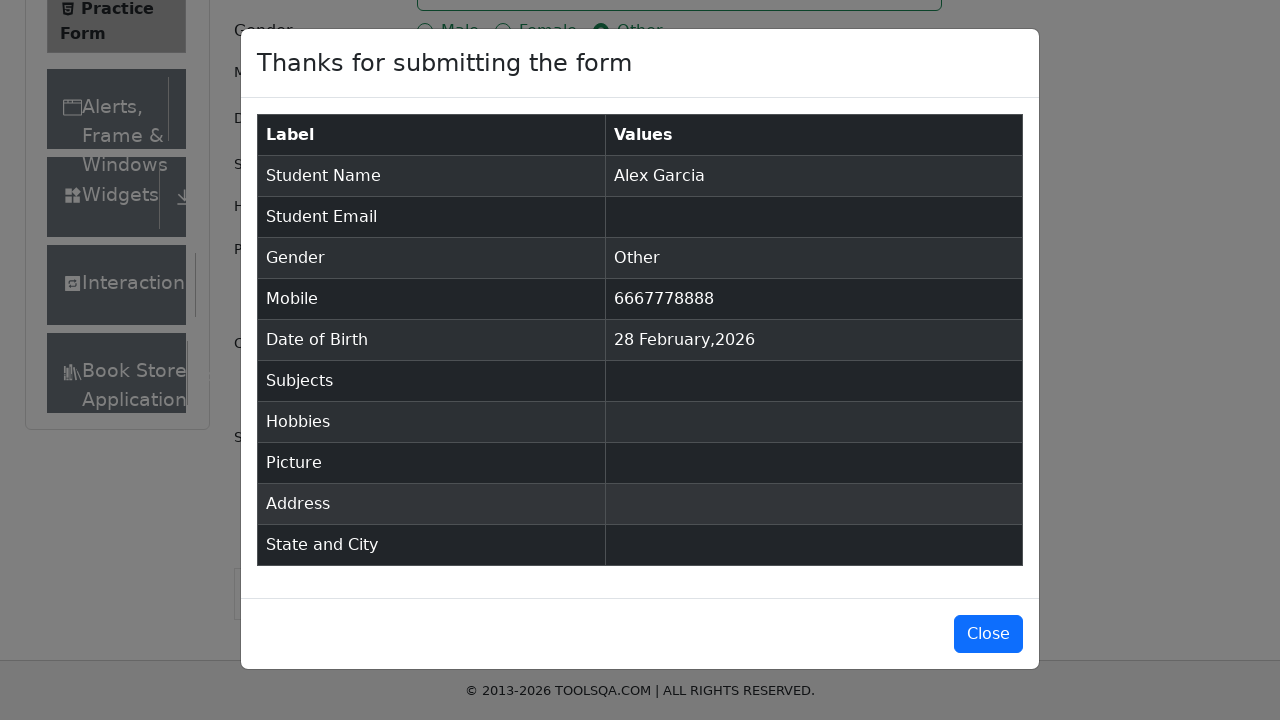